Tests multi-window browser handling by opening three different websites in separate windows/tabs, then iterating through them to find a window with a specific title and clicking a button on that page.

Starting URL: https://opensource-demo.orangehrmlive.com/web/index.php/auth/login

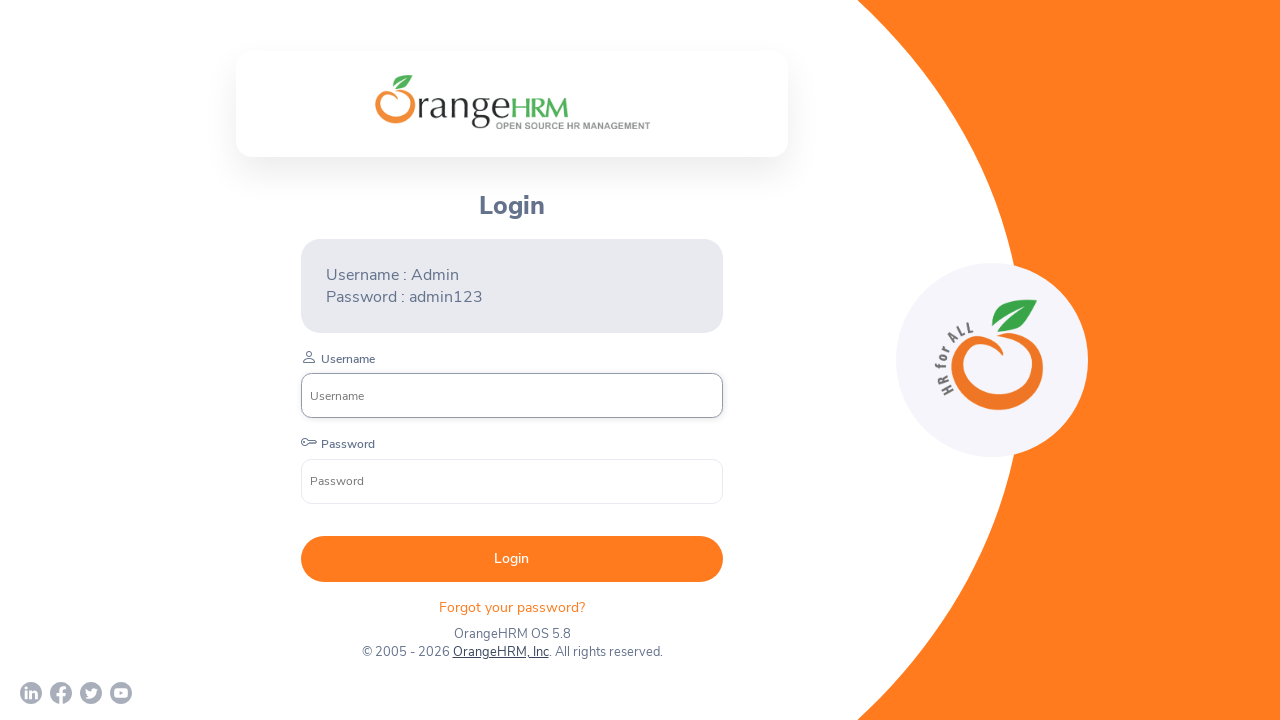

Opened new page/window for second website
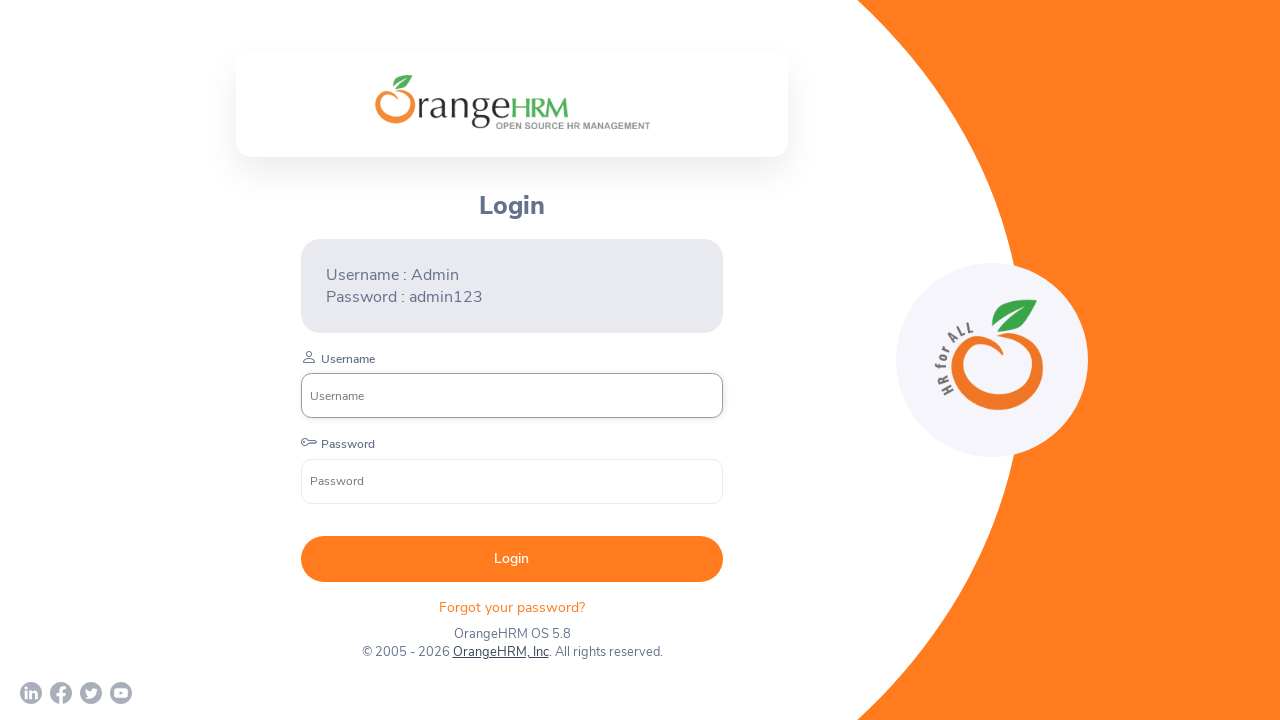

Navigated second window to https://www.orangehrm.com/
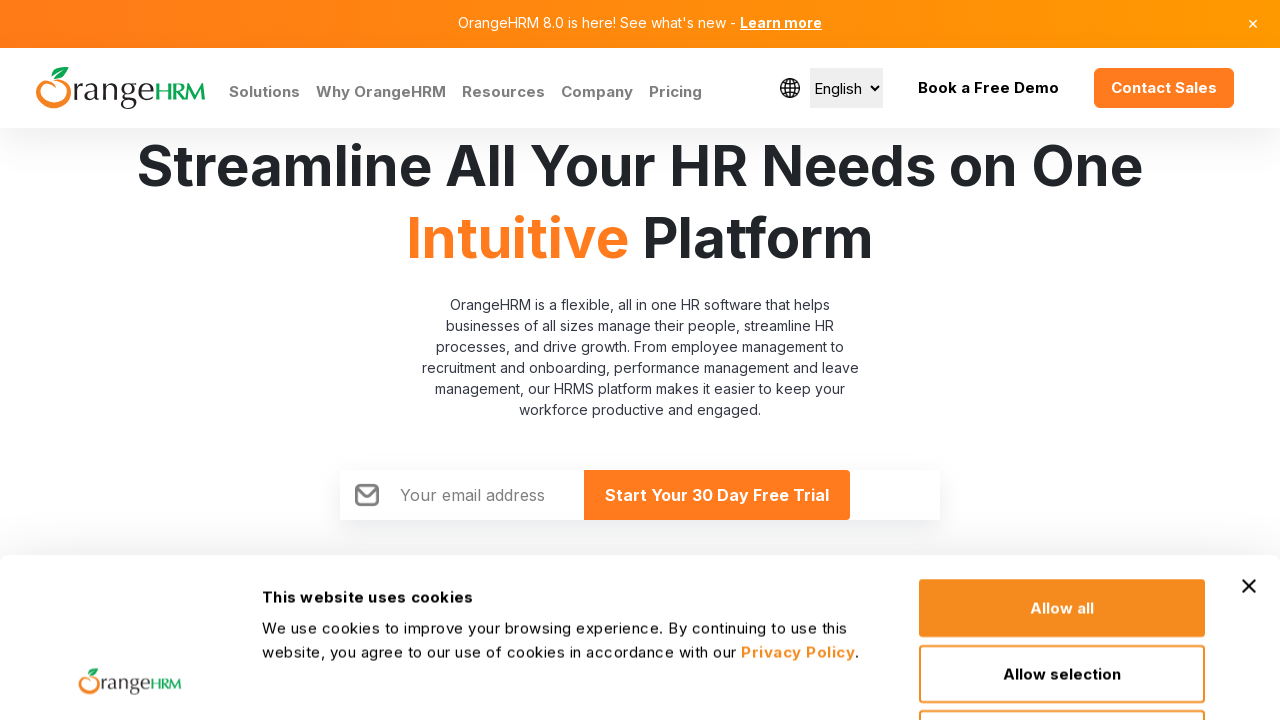

Opened new page/window for third website
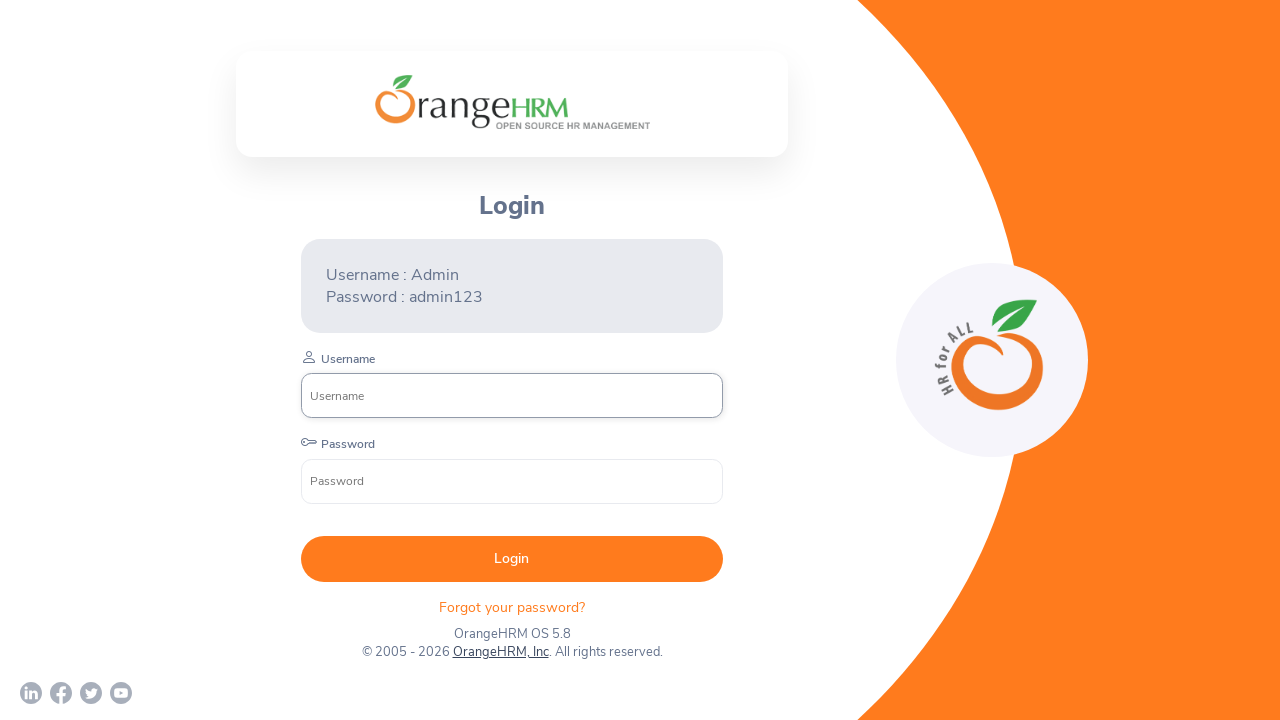

Navigated third window to https://omayo.blogspot.com/
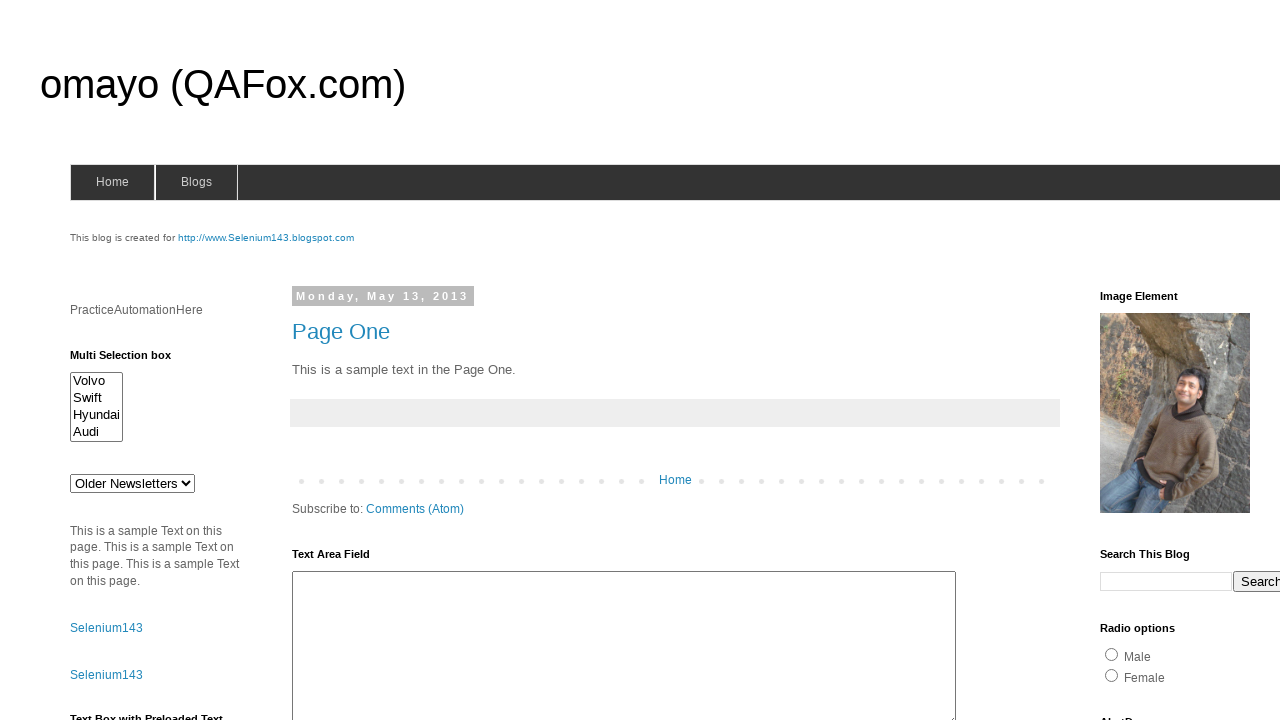

Brought window with title 'OrangeHRM' to front
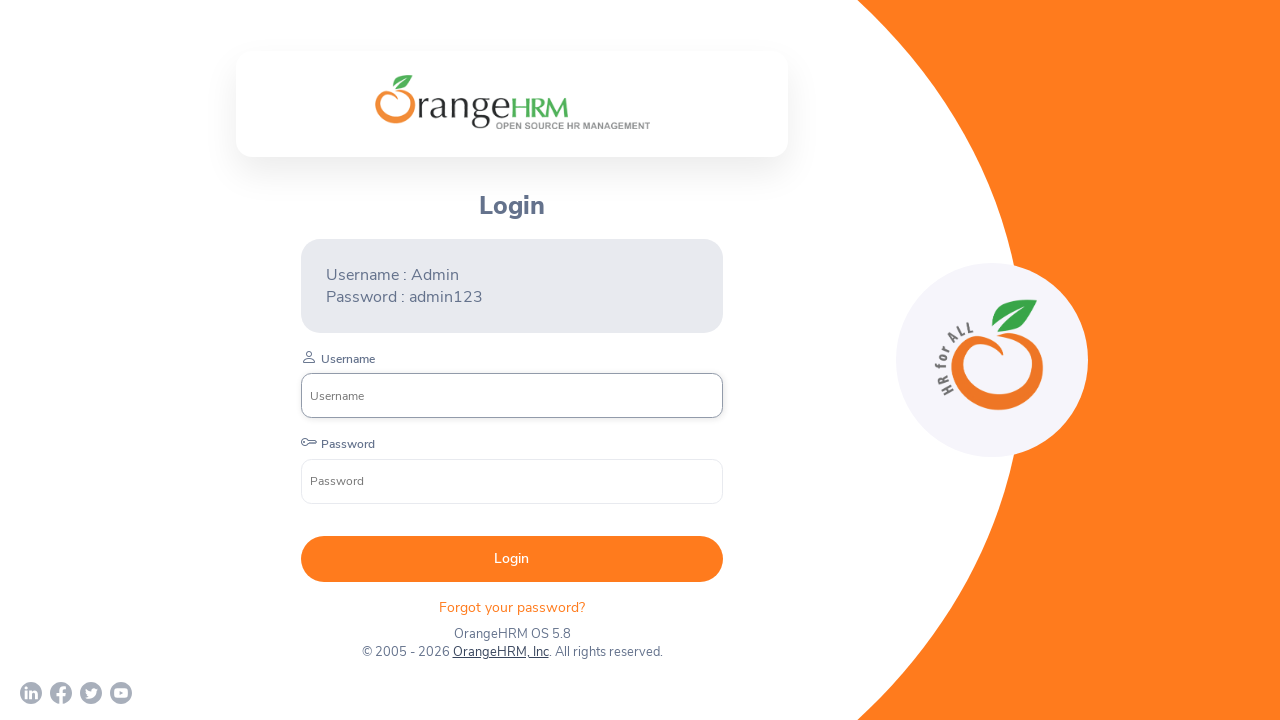

Brought window with title 'Human Resources Management Software | HRMS | OrangeHRM' to front
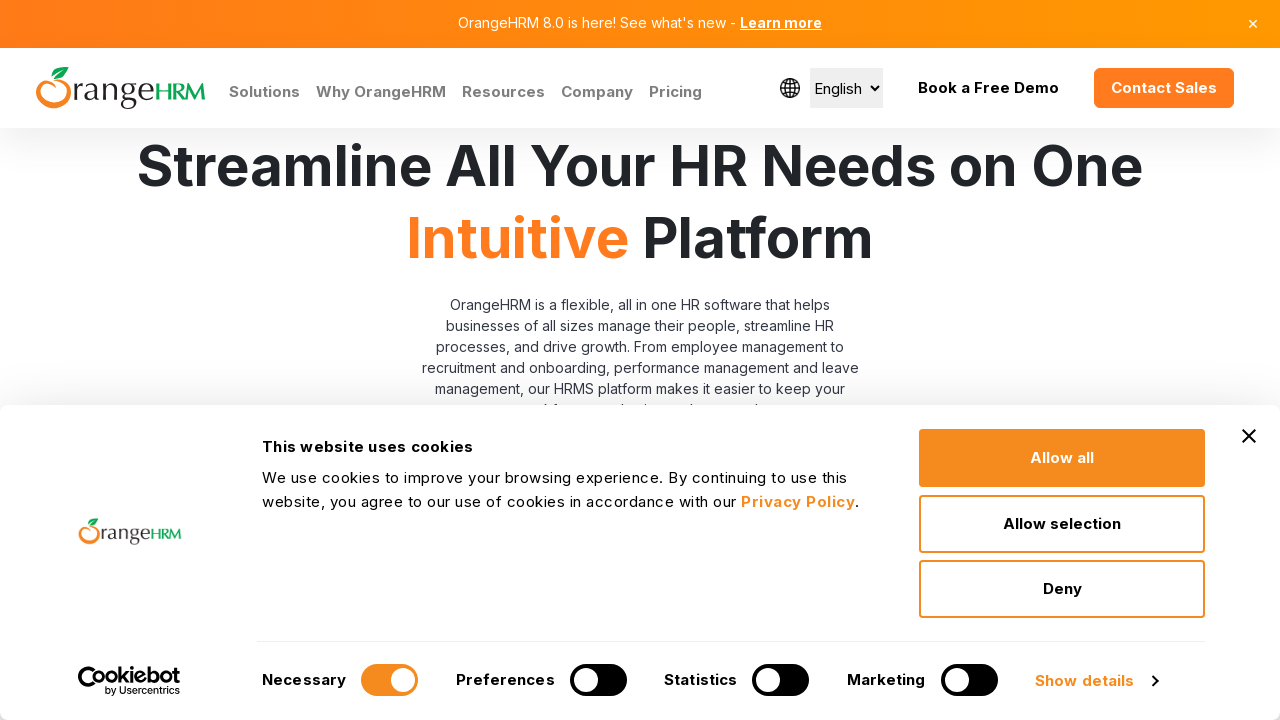

Brought window with title 'omayo (QAFox.com)' to front
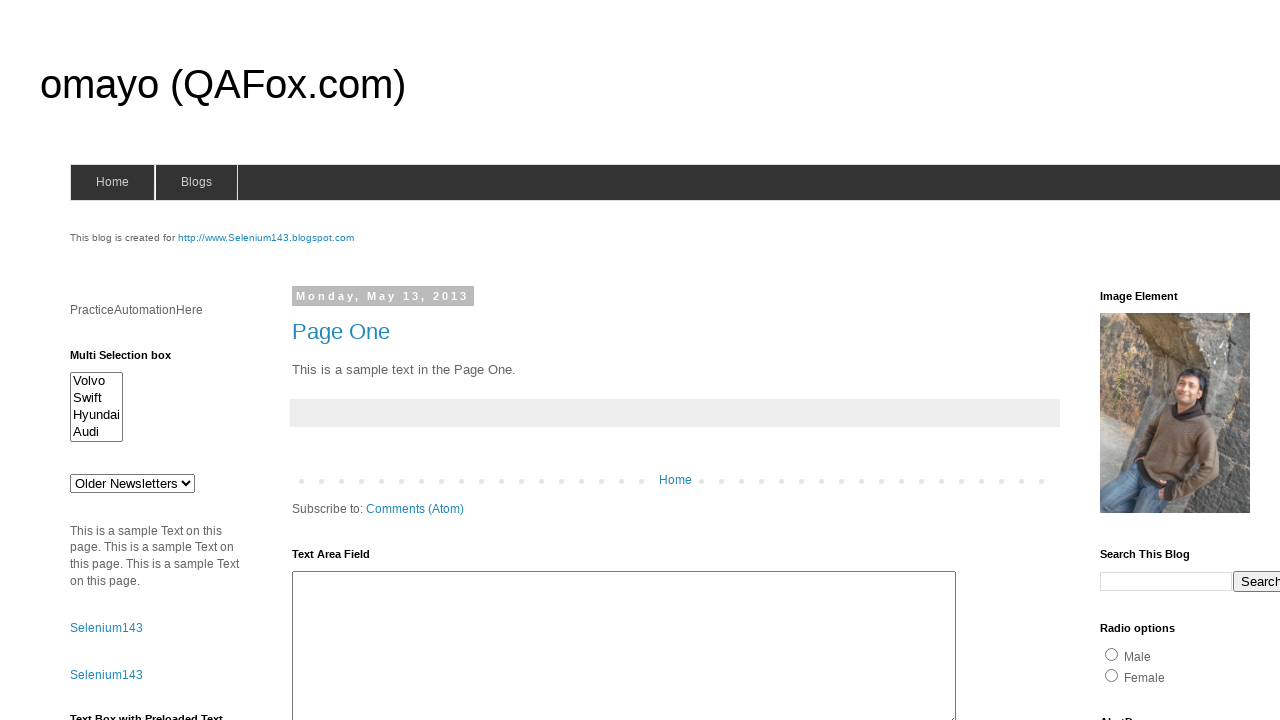

Found target window with title 'omayo (QAFox.com)' and clicked alert button at (155, 360) on input#alert2
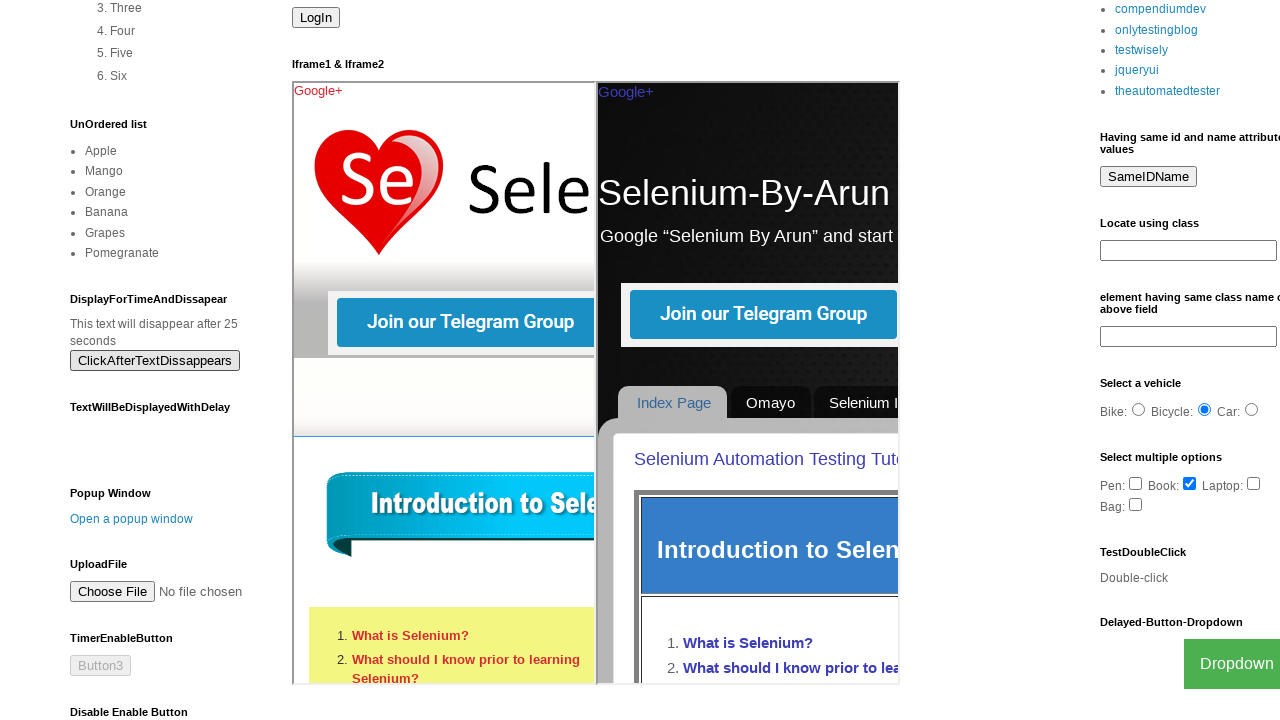

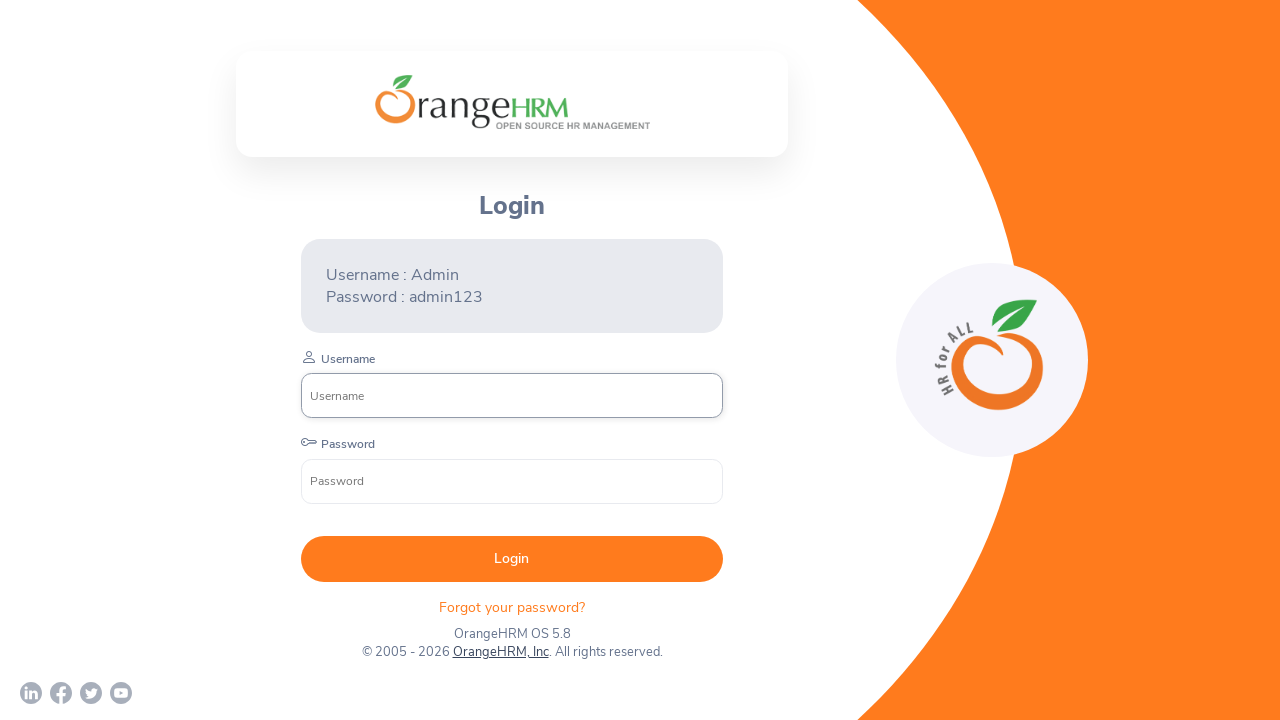